Navigates to the SET Thailand SET50 index page and verifies that the index value and update timestamp elements are displayed.

Starting URL: https://www.set.or.th/en/market/index/set50/overview

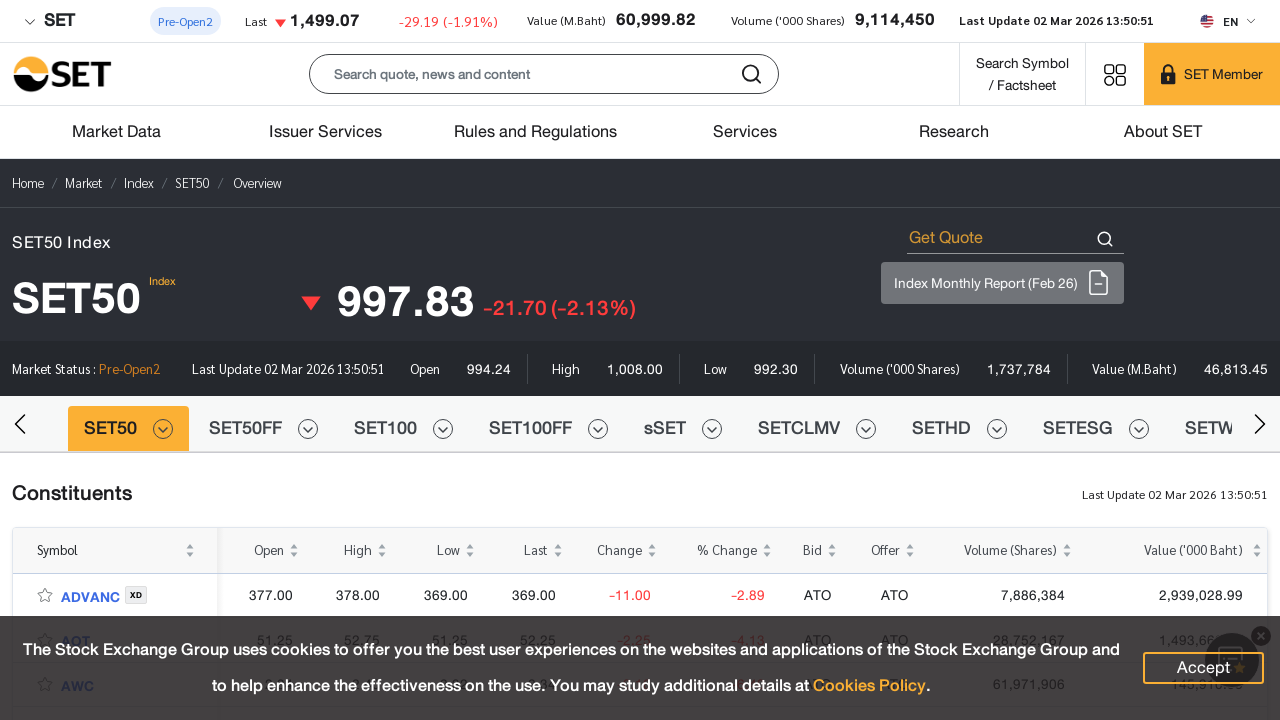

Navigated to SET Thailand SET50 index overview page
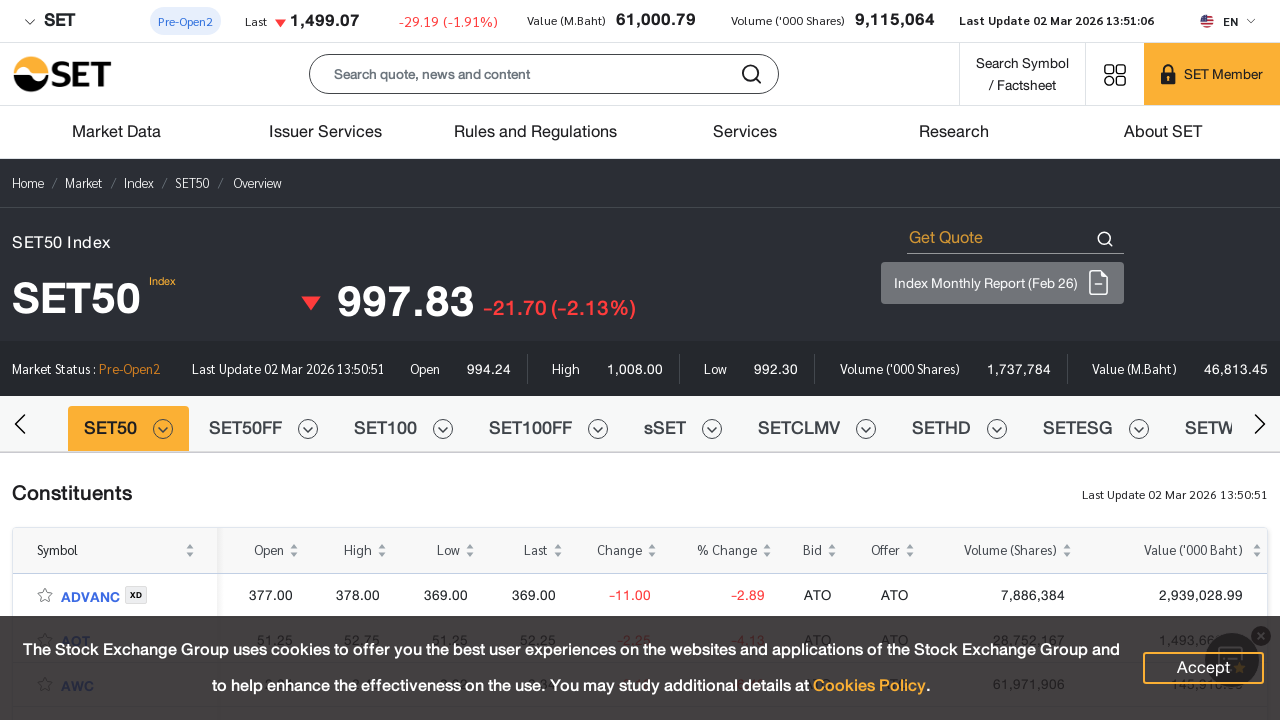

Located SET50 index value element
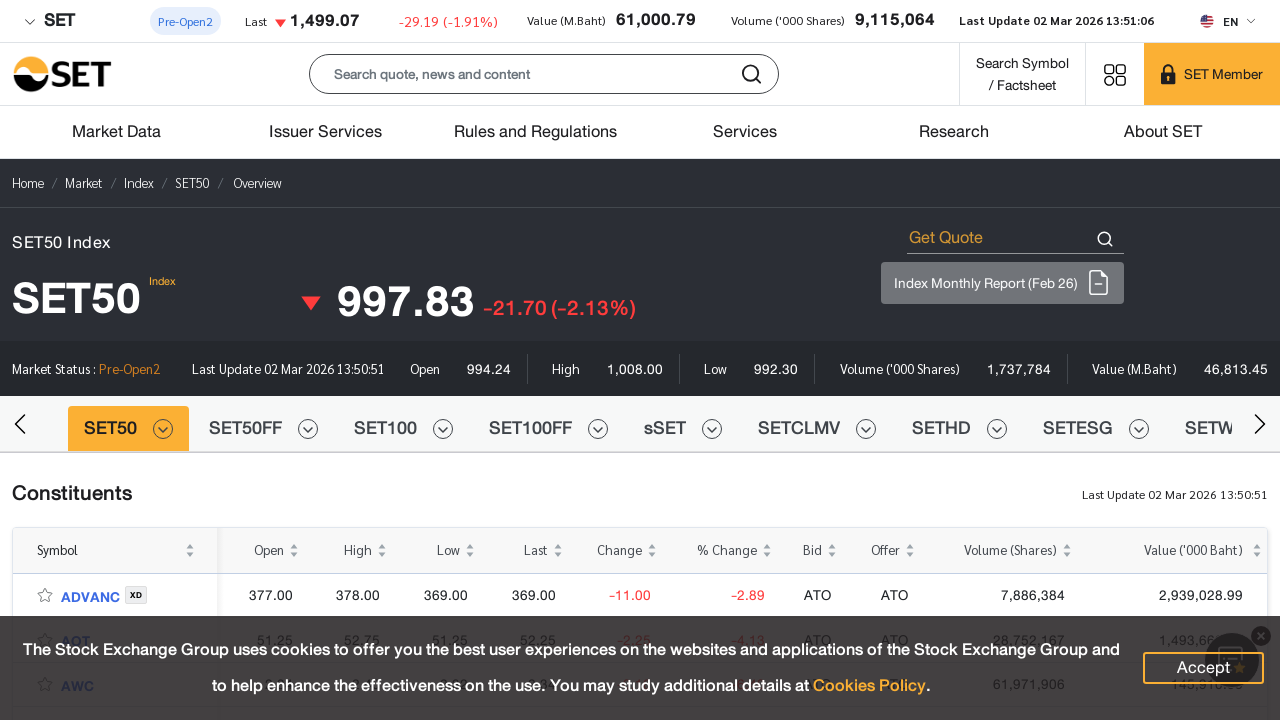

SET50 index value element is now visible
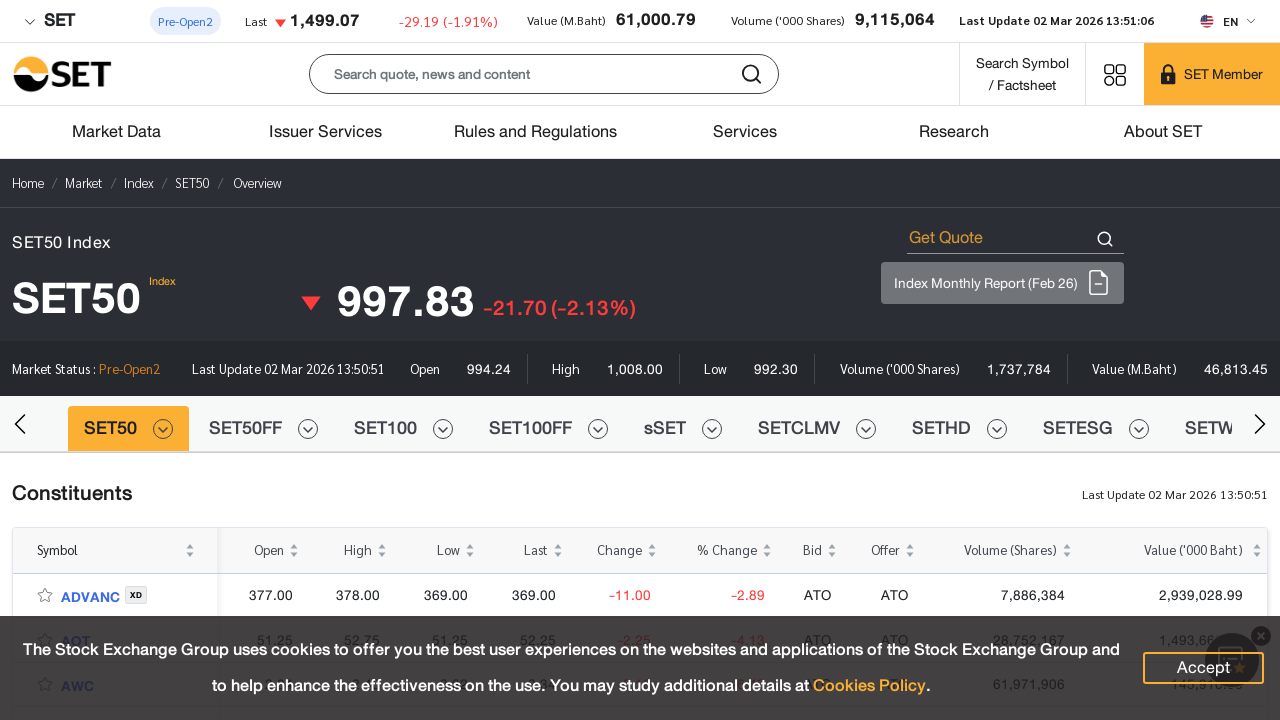

Located update timestamp element
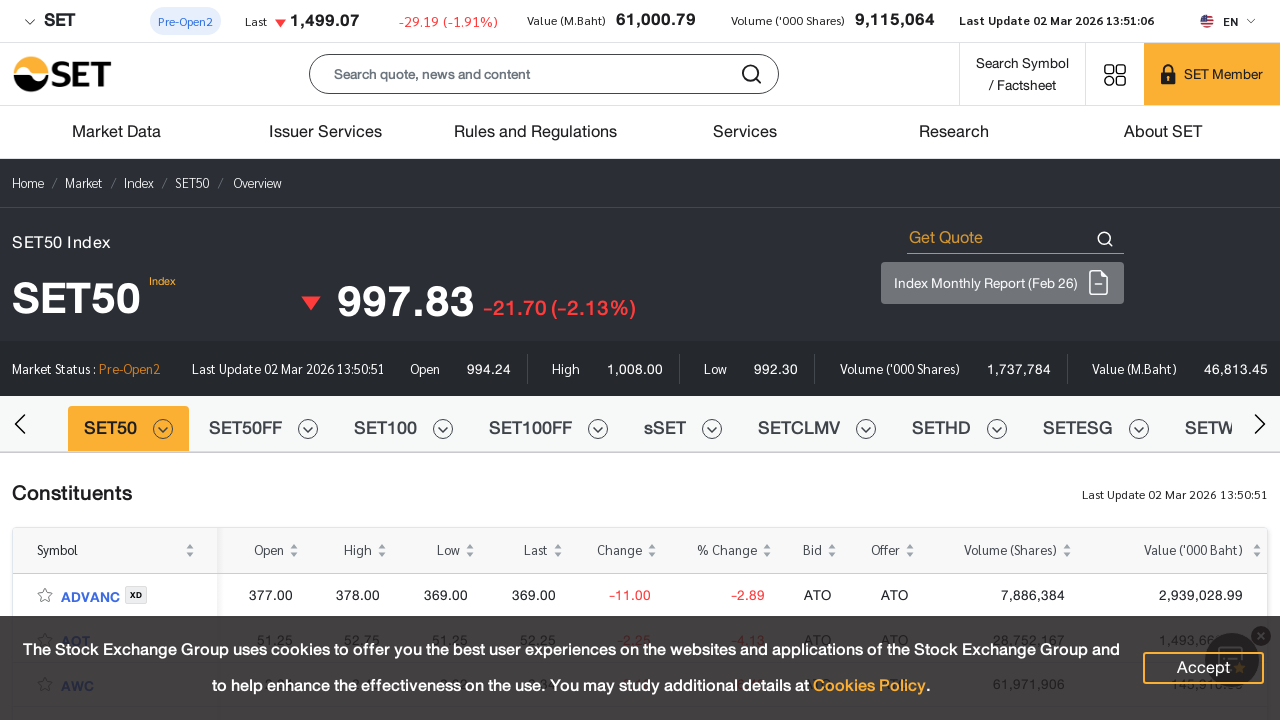

Update timestamp element is now visible
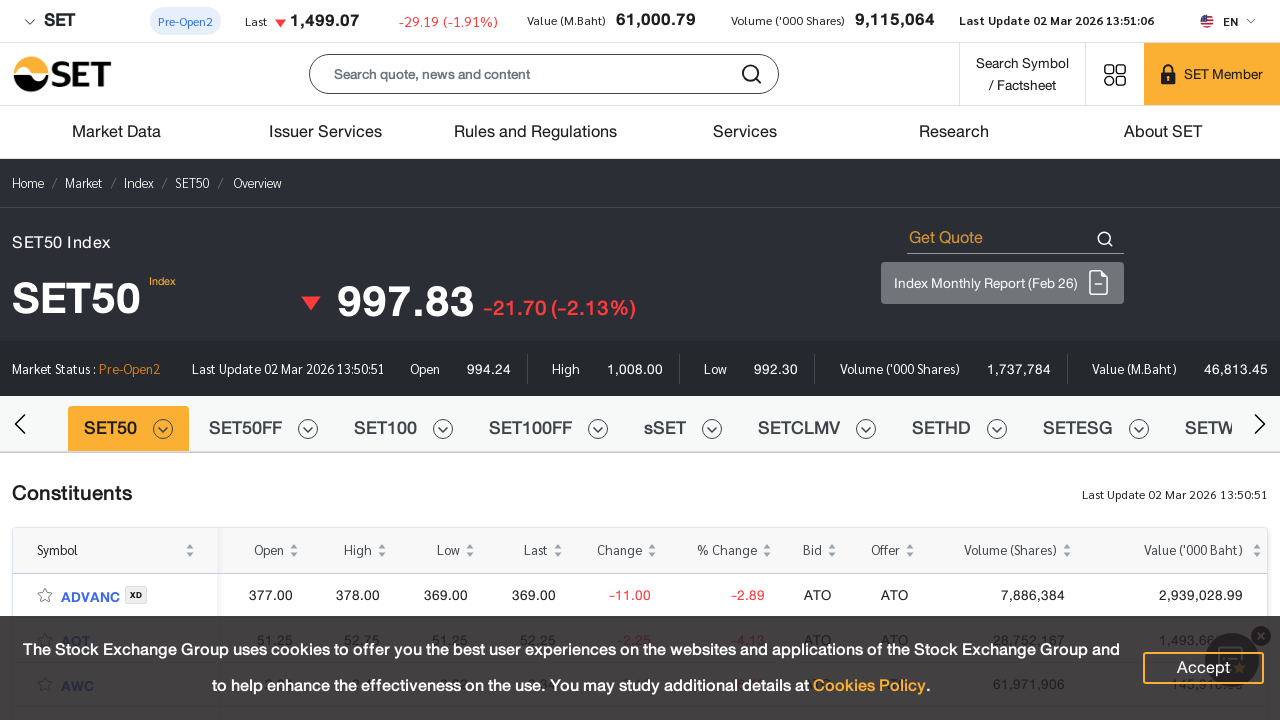

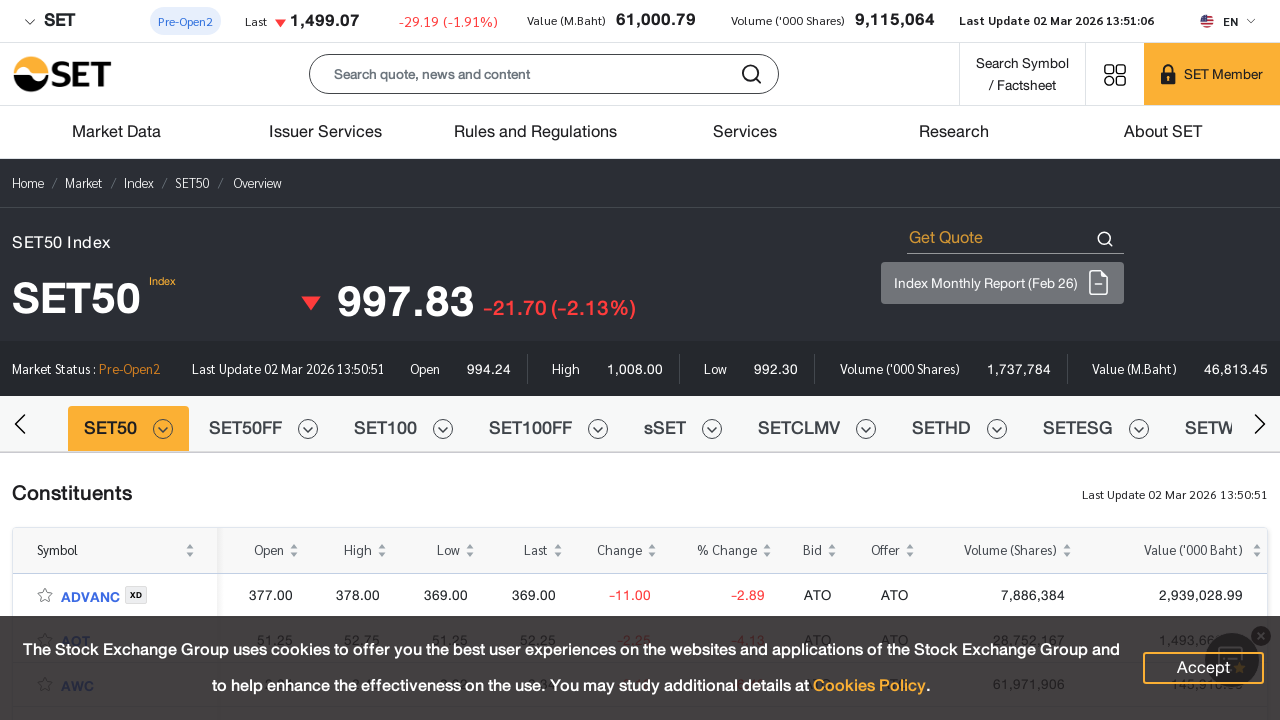